Verifies the locators page displays correct headers and that buttons are clickable/enabled

Starting URL: https://acctabootcamp.github.io/site/examples/locators

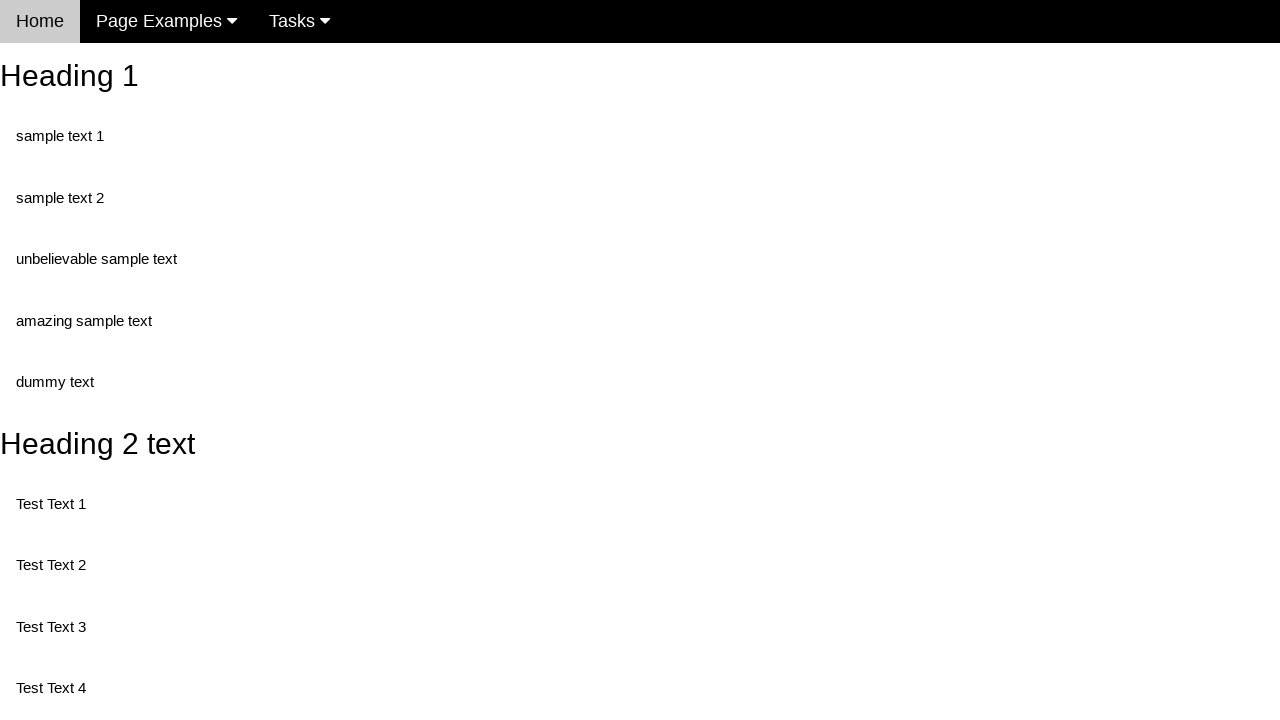

Navigated to locators page
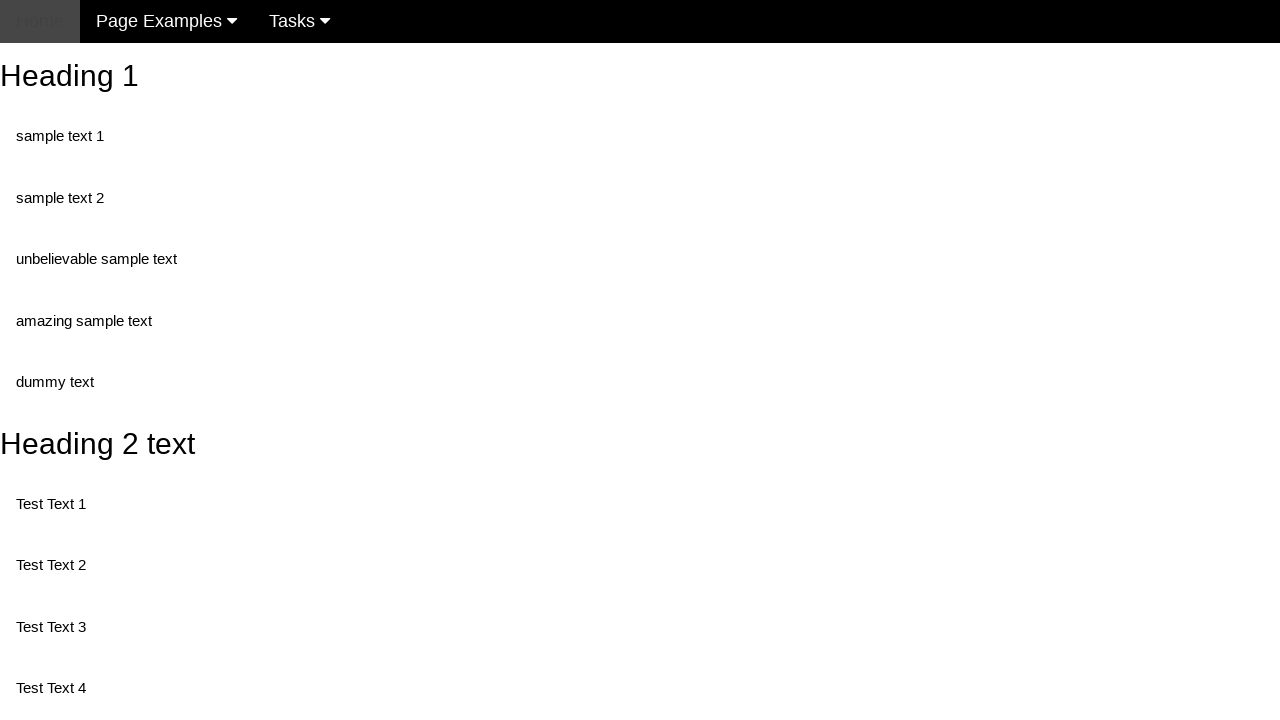

Located heading 1 element
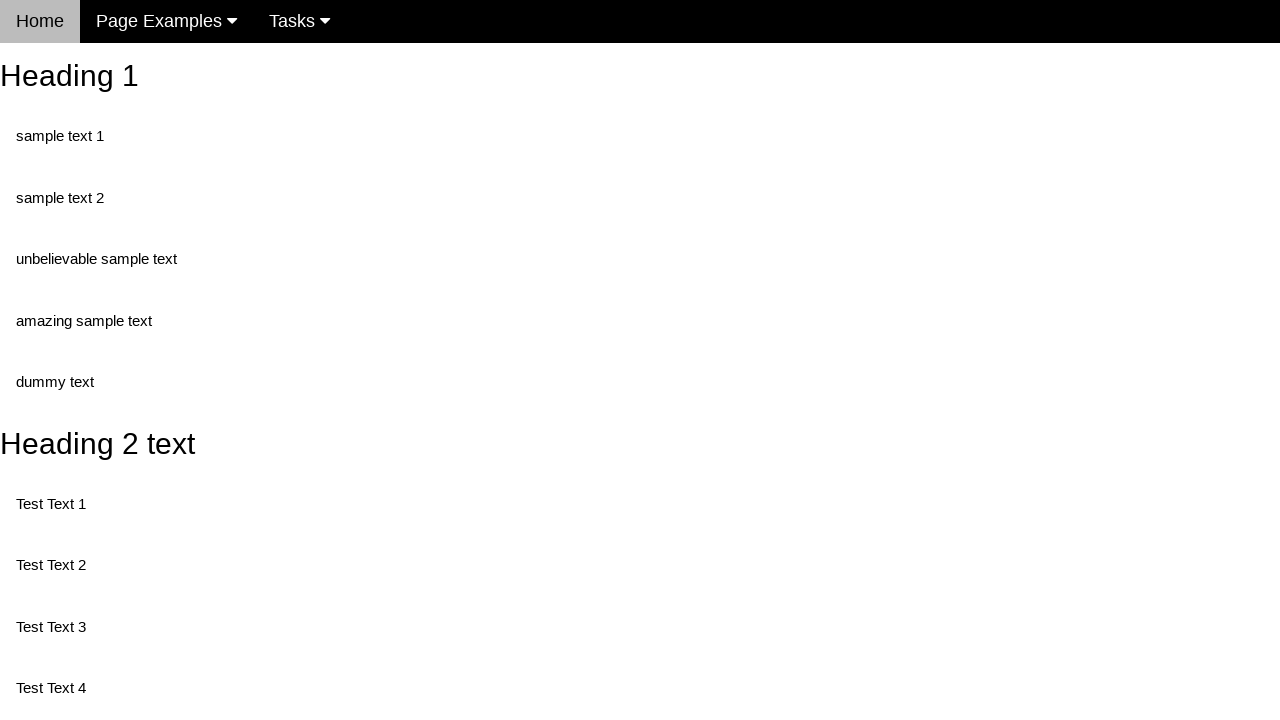

Verified heading 1 displays correct text 'Heading 1'
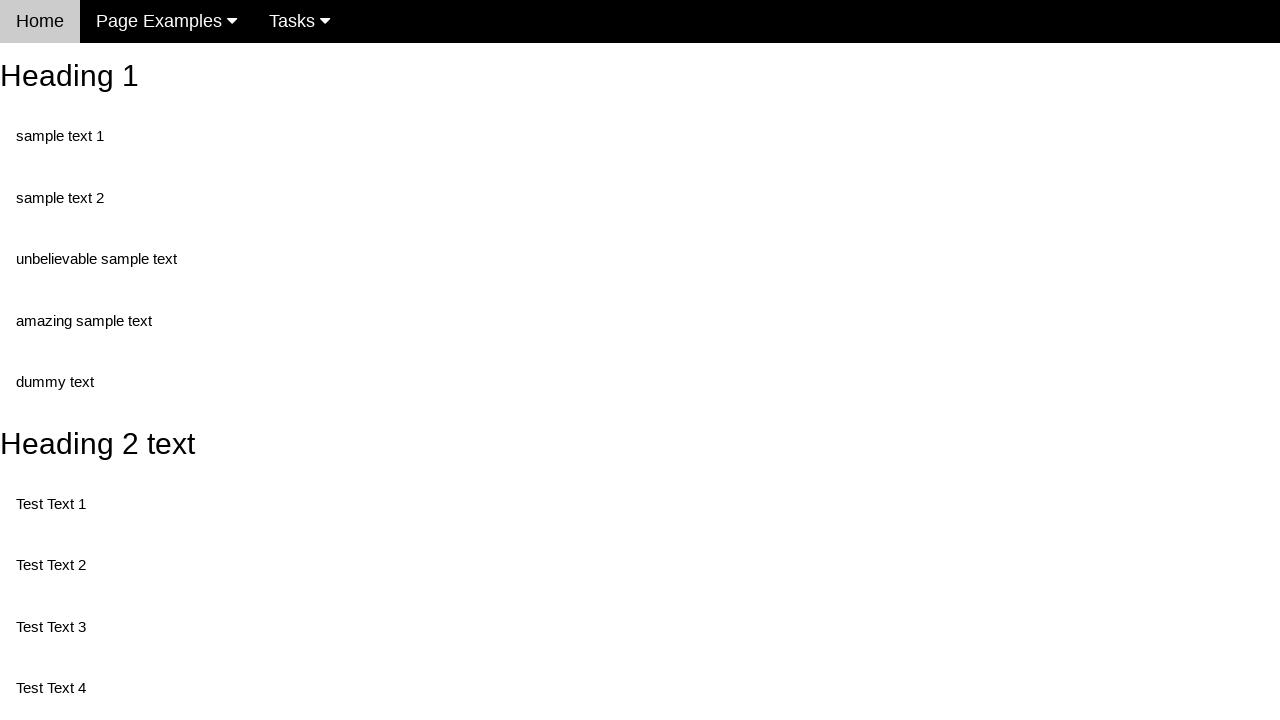

Located heading 2 element
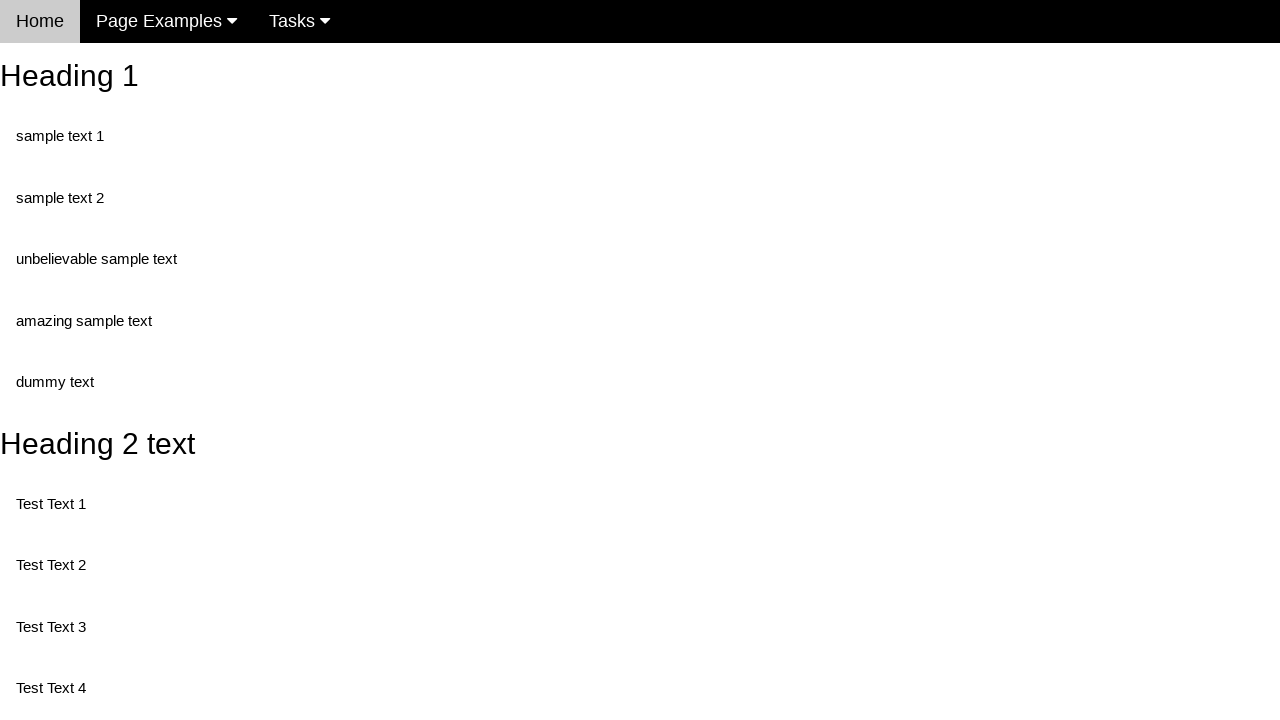

Verified heading 2 displays correct text 'Heading 2 text'
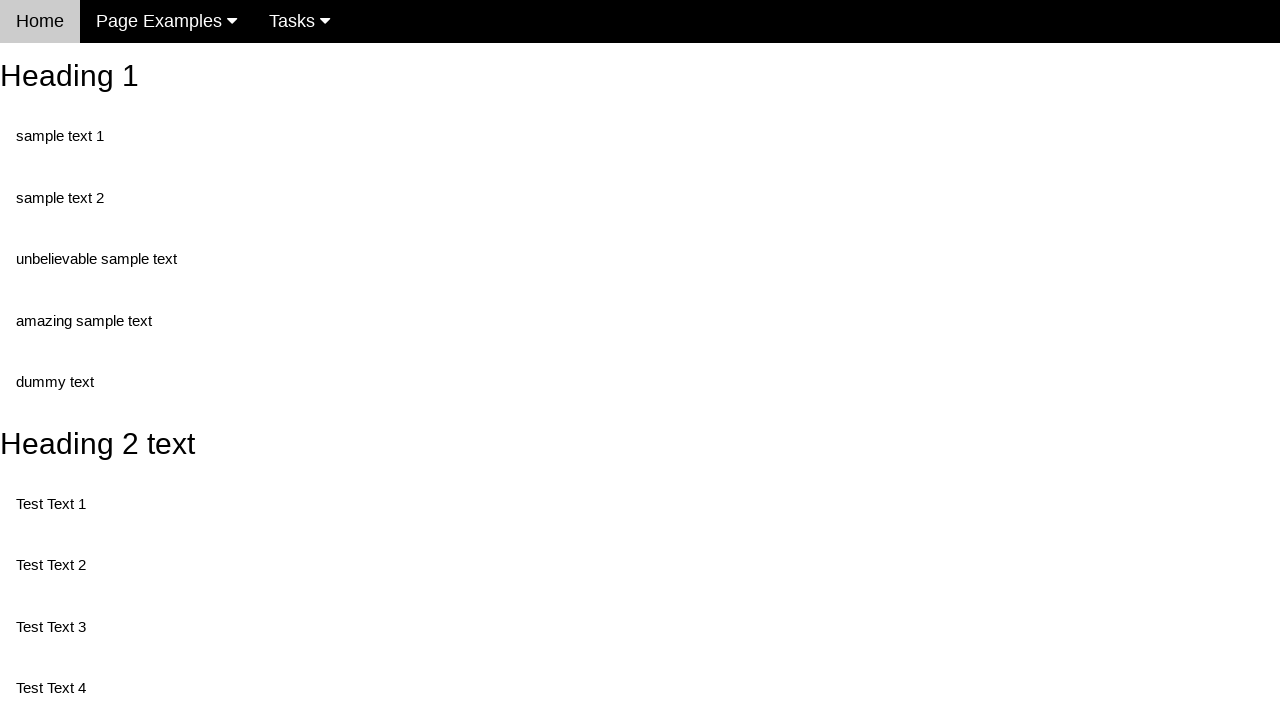

Located button 1 element
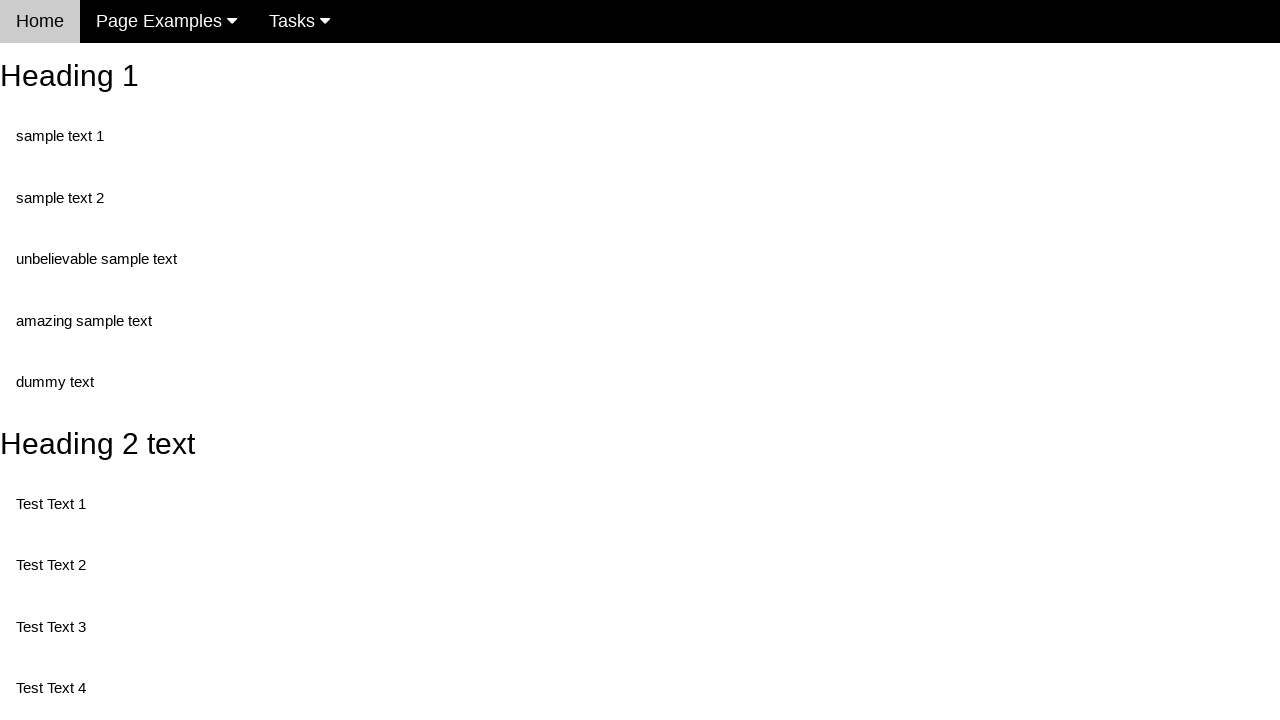

Verified button 1 is enabled and clickable
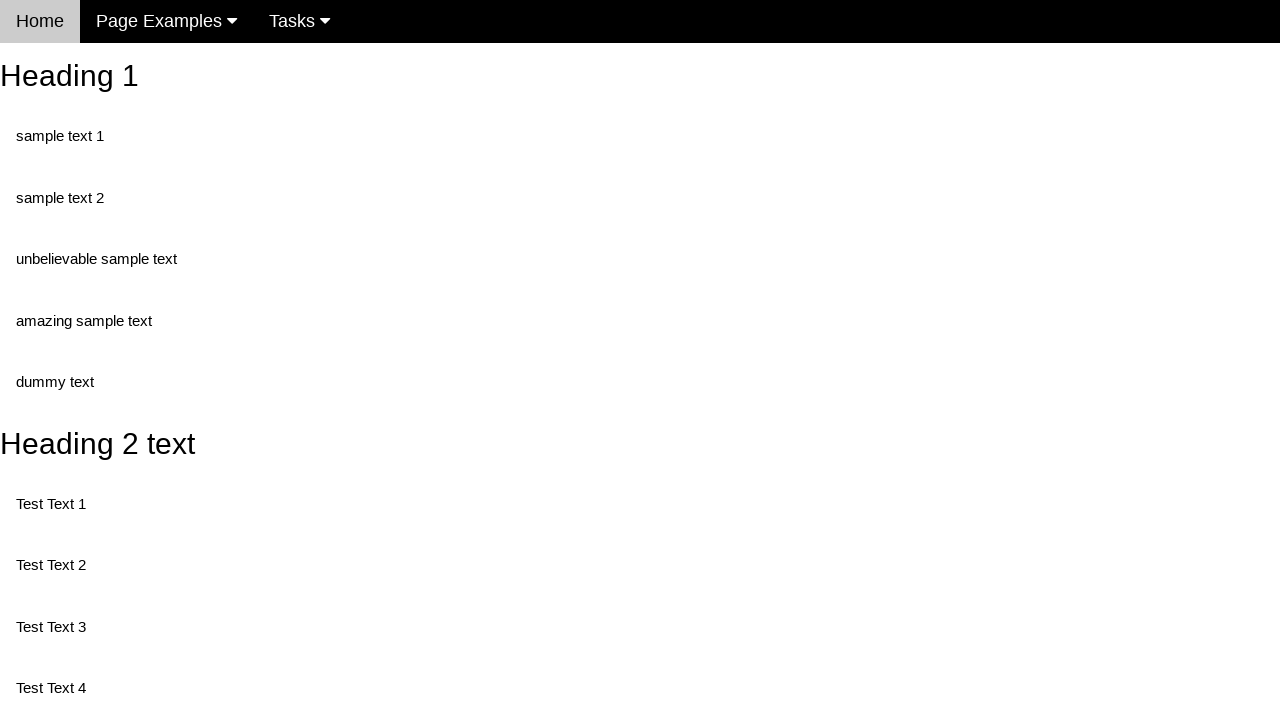

Located button 2 element
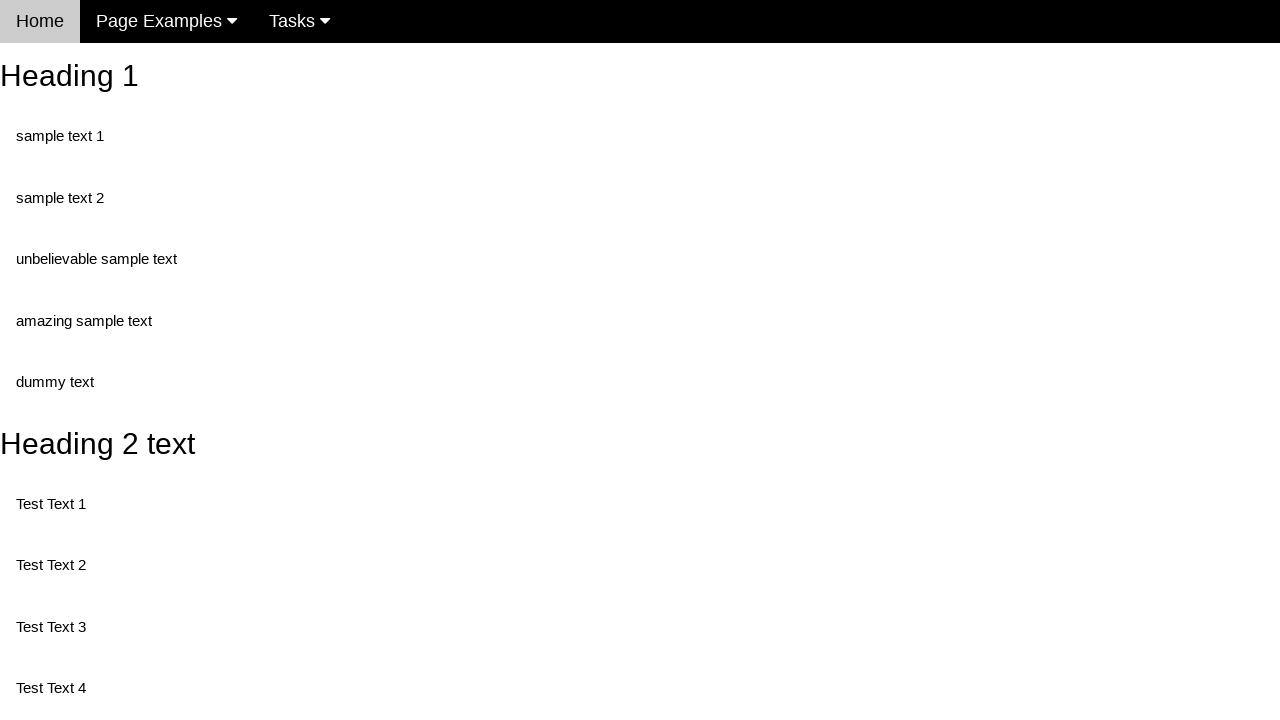

Verified button 2 is enabled and clickable
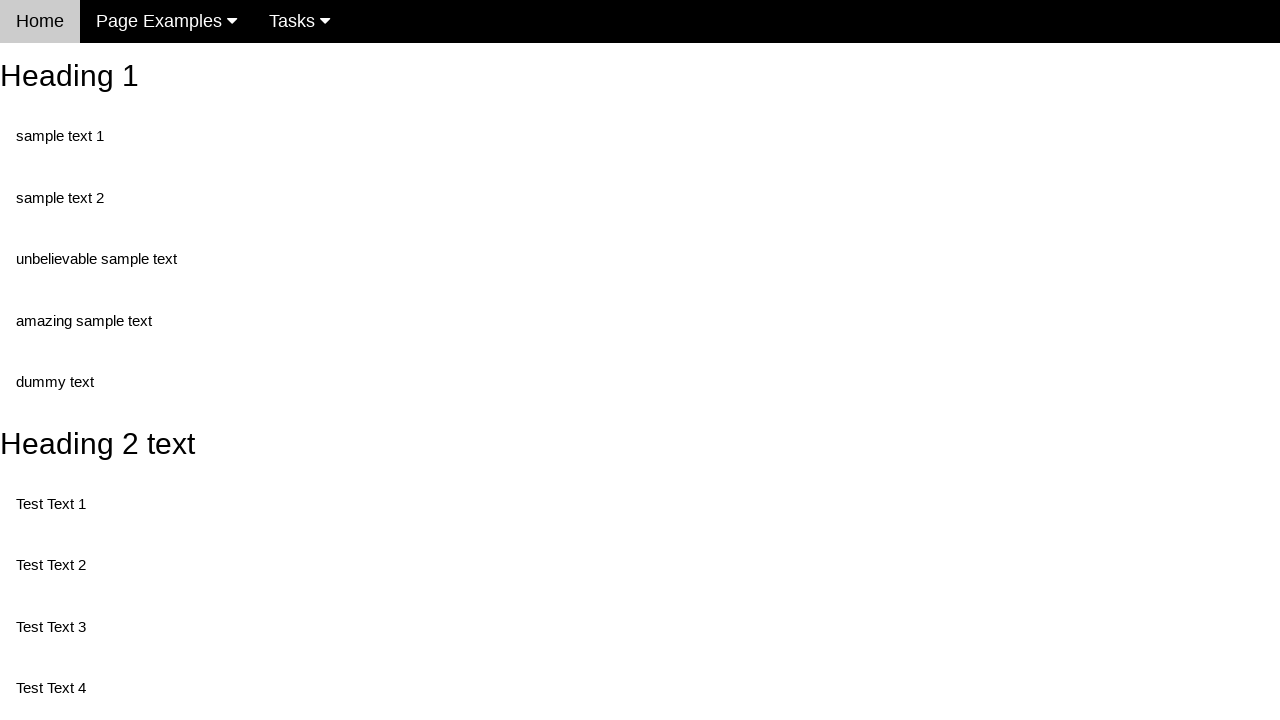

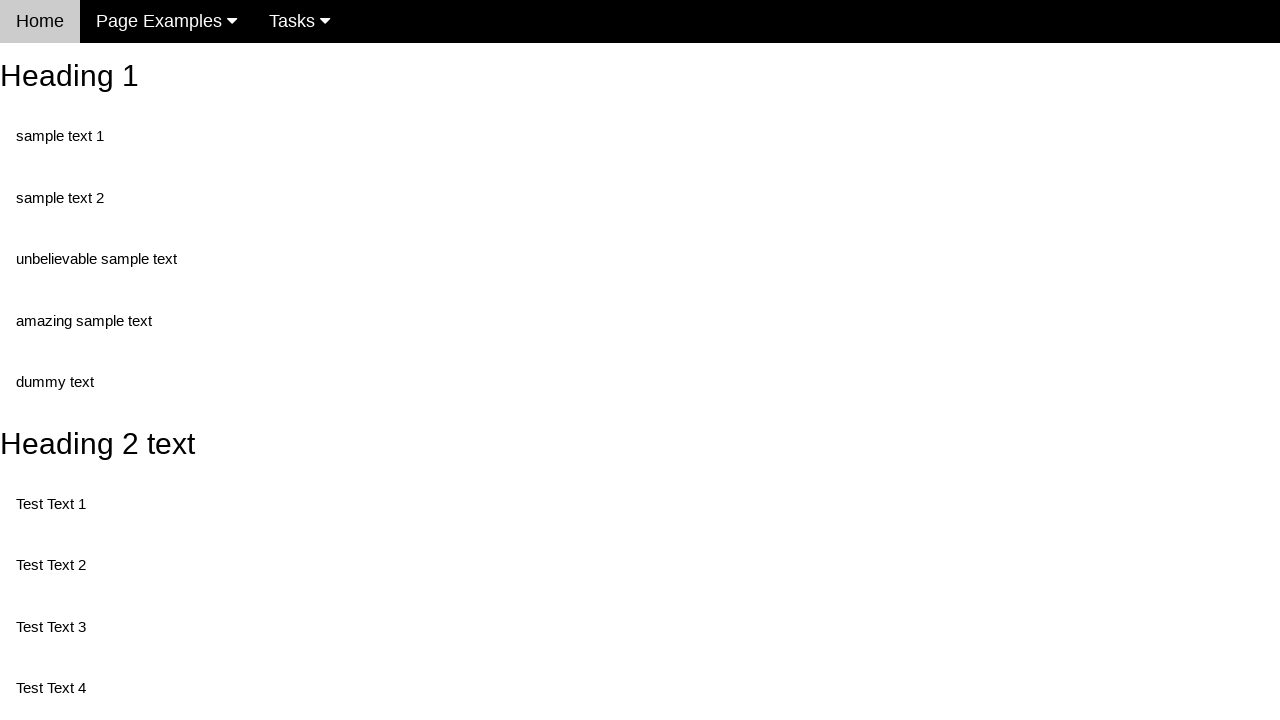